Tests an e-commerce vegetable shopping flow by searching for products containing "ber", adding them to cart, proceeding to checkout, applying a promo code, and verifying the discount and total amounts are calculated correctly.

Starting URL: https://rahulshettyacademy.com/seleniumPractise/

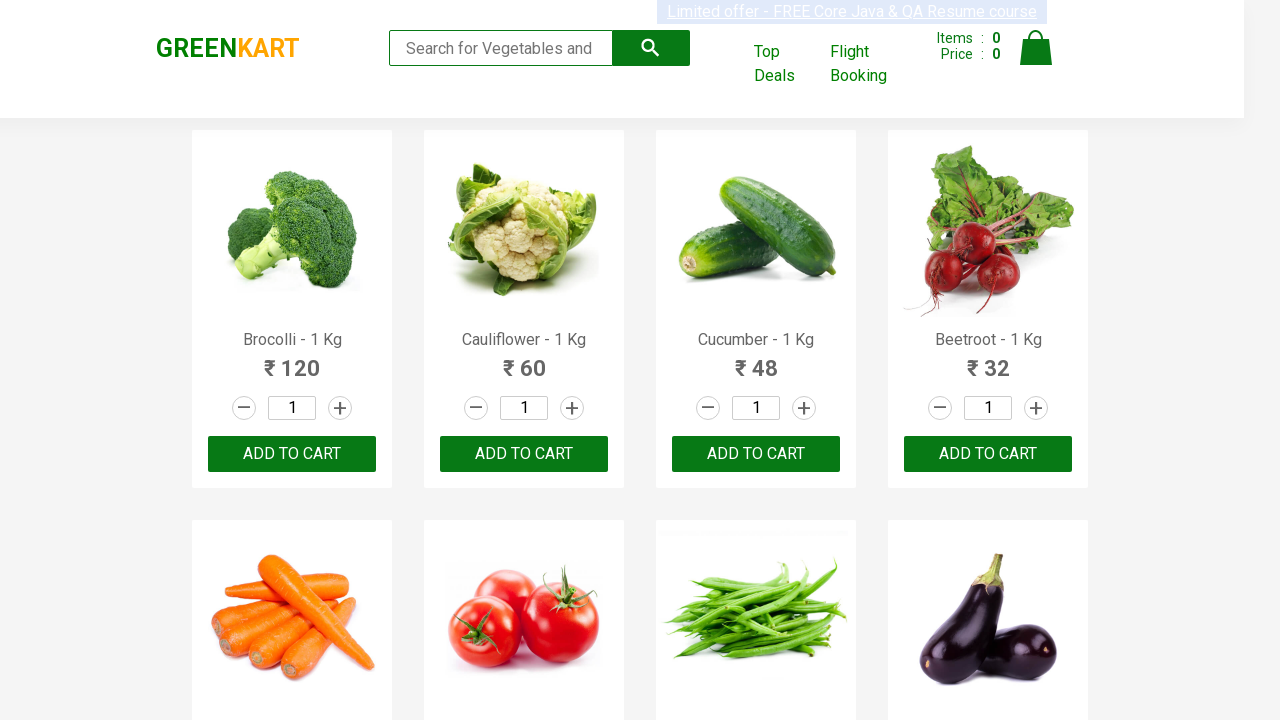

Filled search field with 'ber' to find vegetable products on input.search-keyword
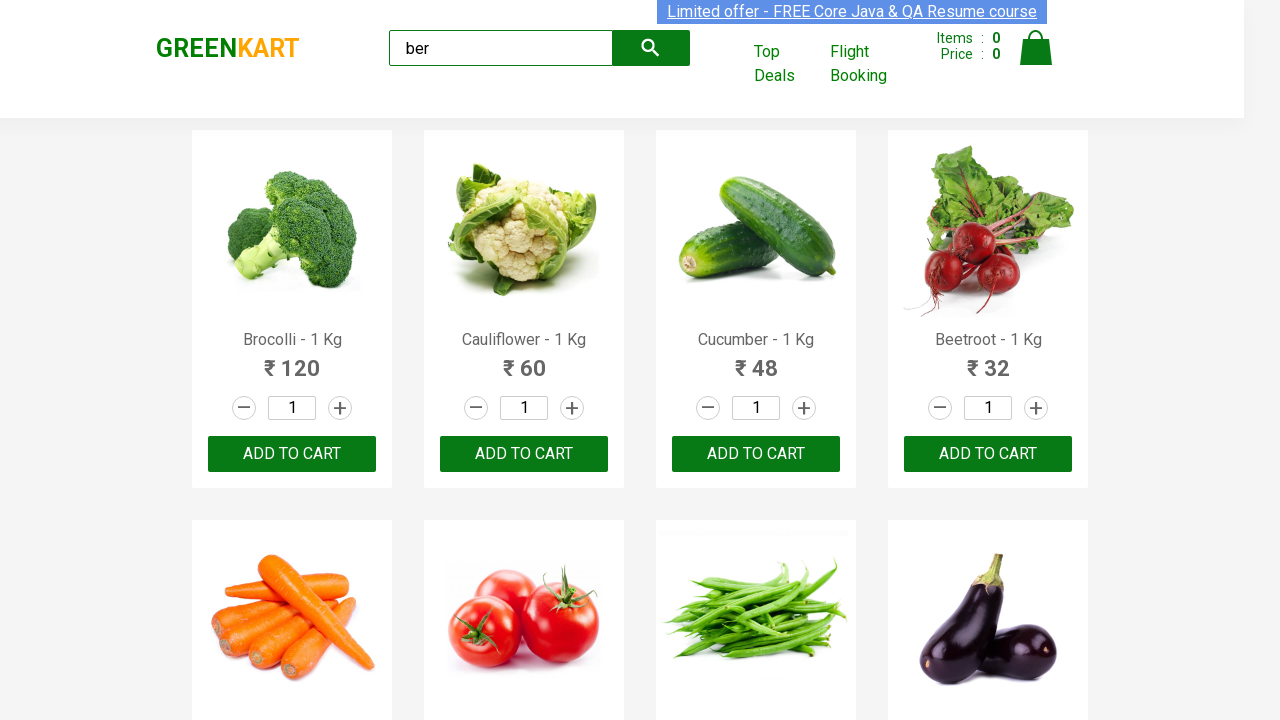

Waited for search results to load
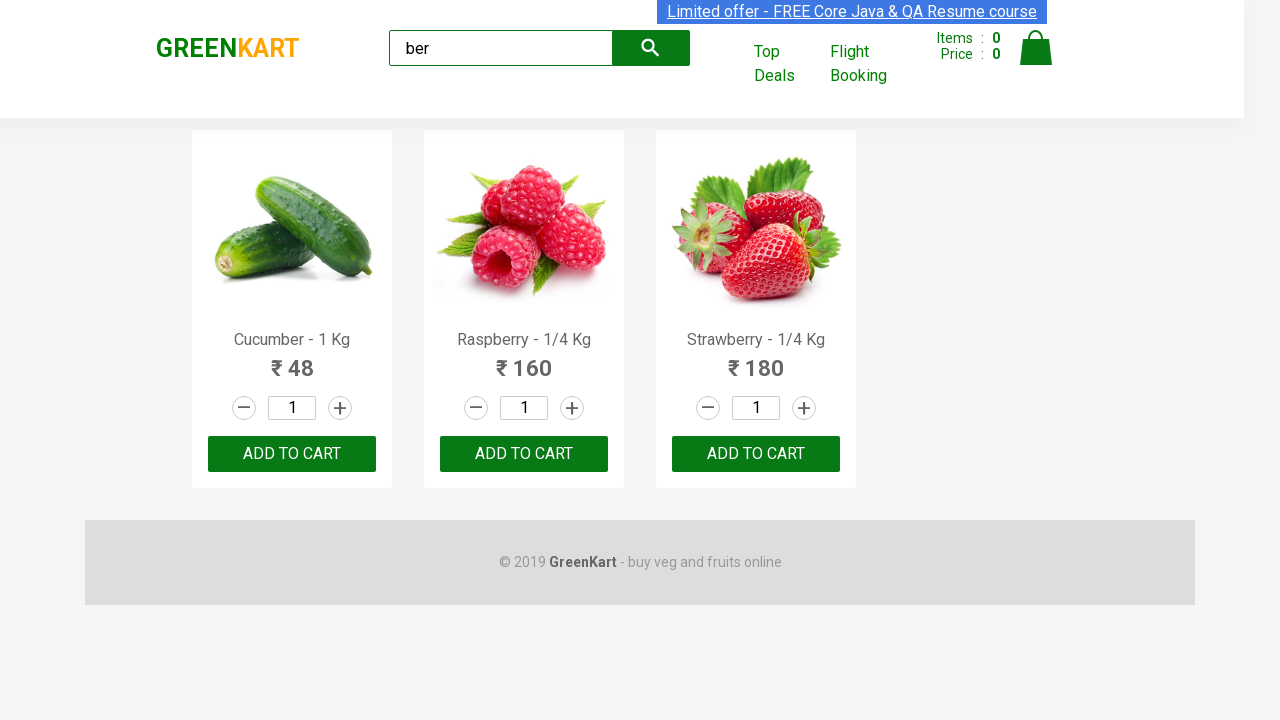

Found 3 products containing 'ber' with add to cart buttons
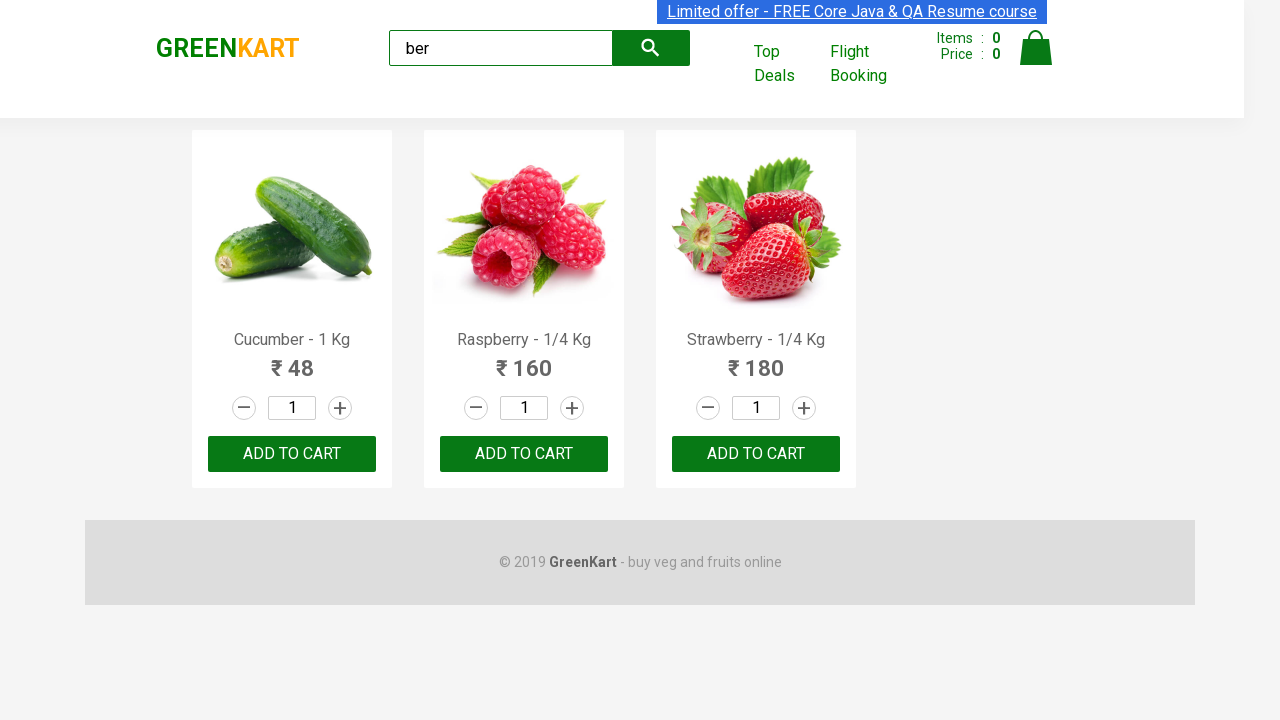

Clicked add to cart button for product 1/3 at (292, 454) on xpath=//div[@class='product-action']/button >> nth=0
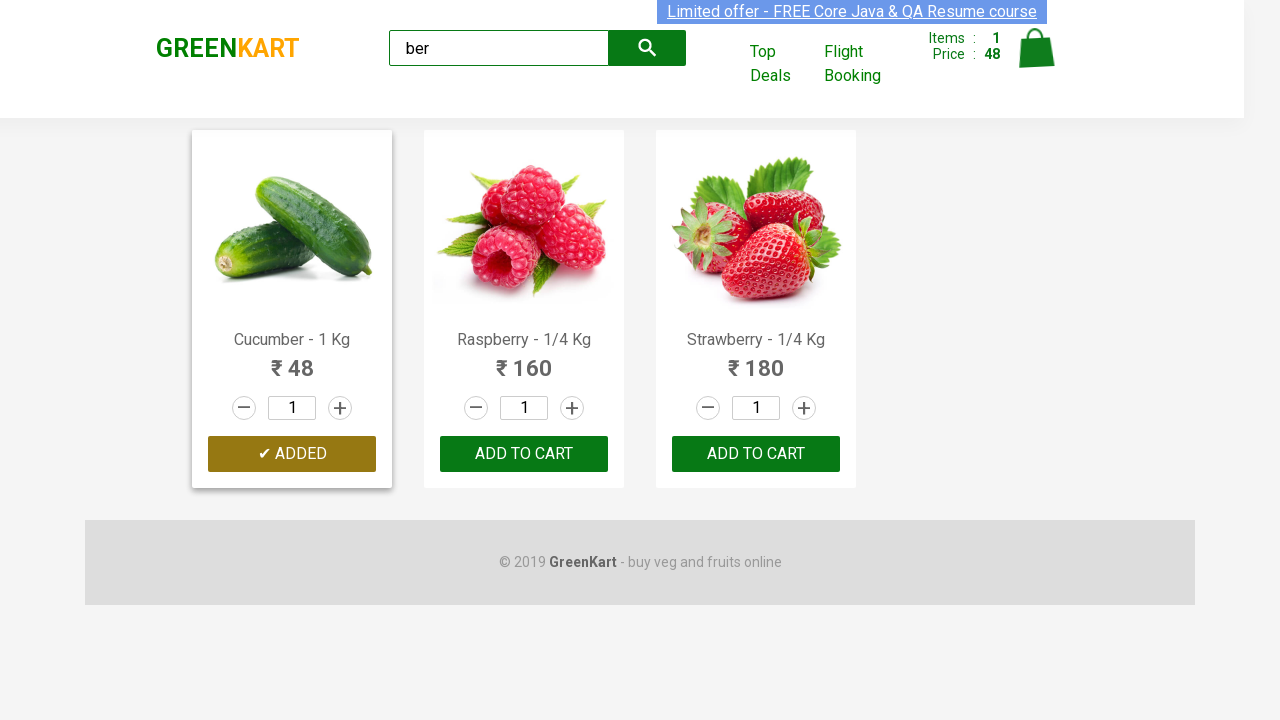

Clicked add to cart button for product 2/3 at (524, 454) on xpath=//div[@class='product-action']/button >> nth=1
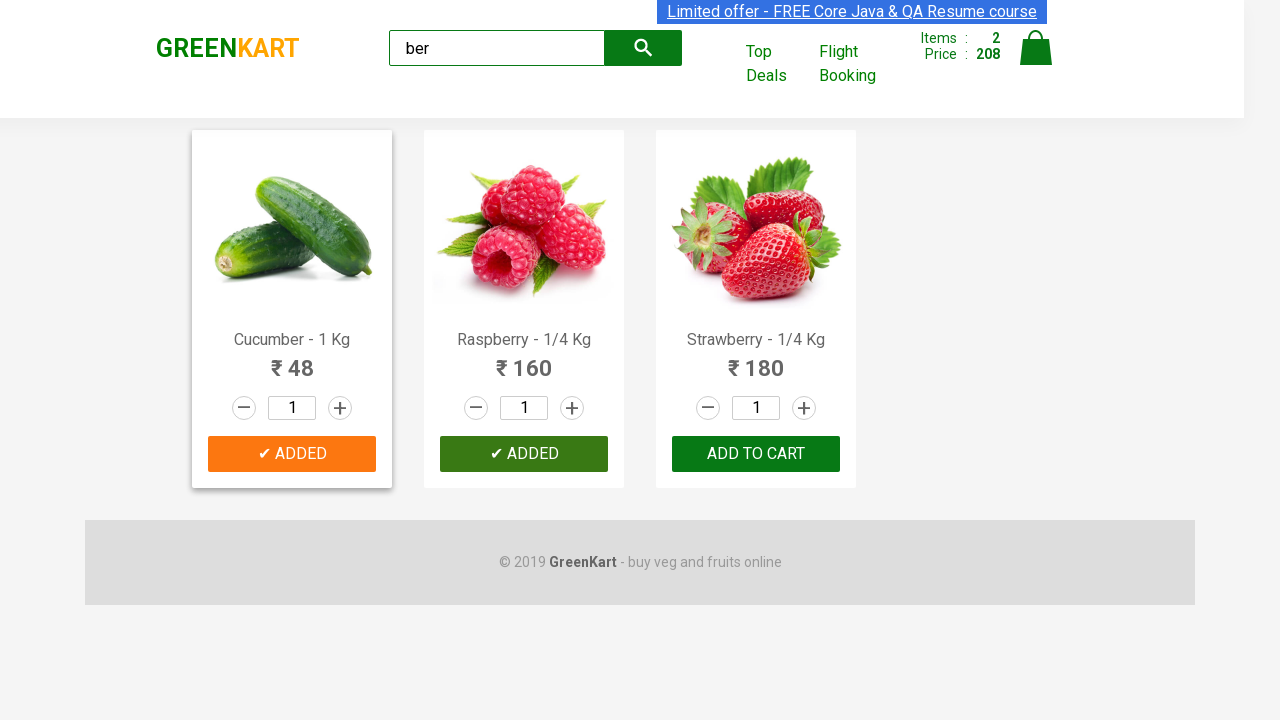

Clicked add to cart button for product 3/3 at (756, 454) on xpath=//div[@class='product-action']/button >> nth=2
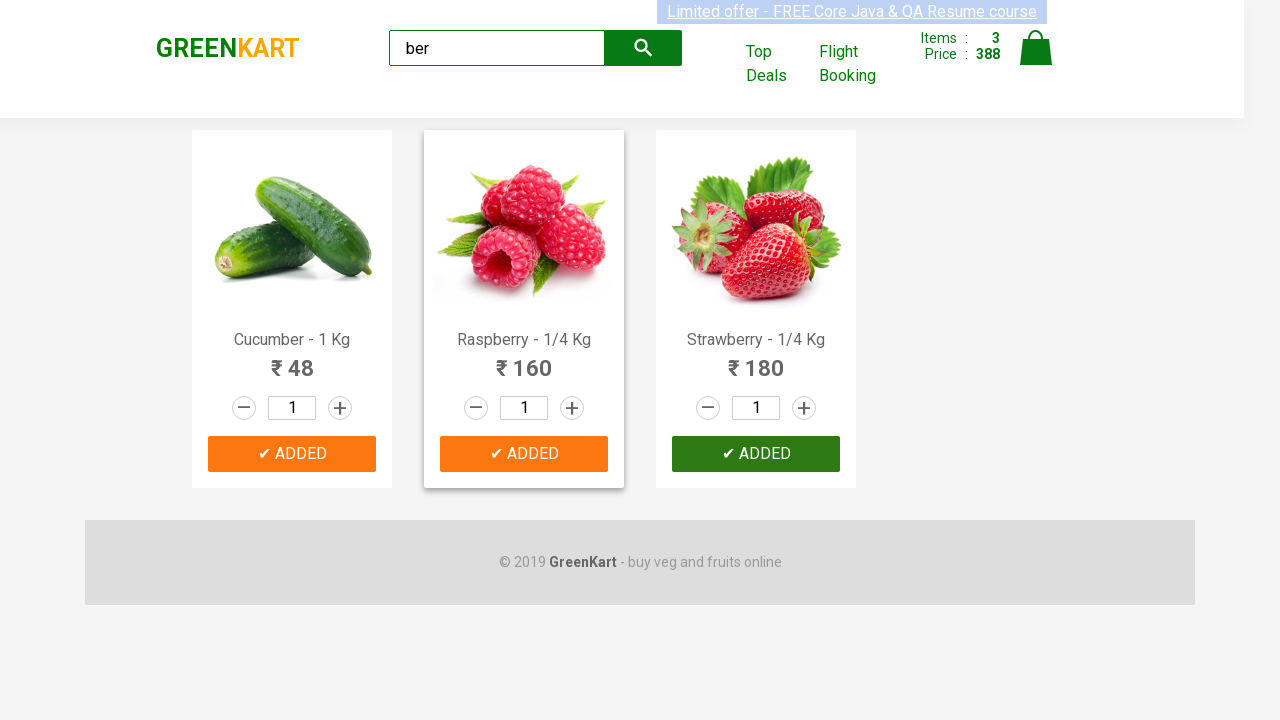

Clicked on cart icon to view shopping cart at (1036, 48) on img[alt='Cart']
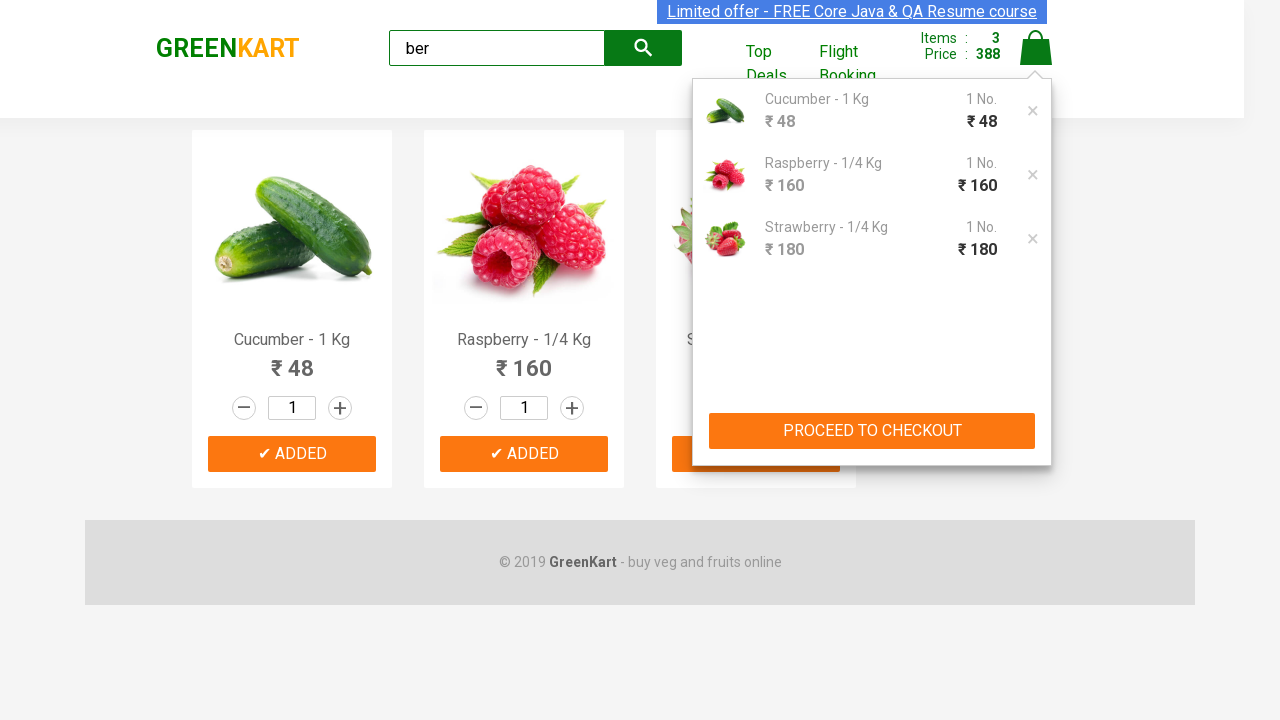

Clicked 'PROCEED TO CHECKOUT' button at (872, 431) on xpath=//button[text()='PROCEED TO CHECKOUT']
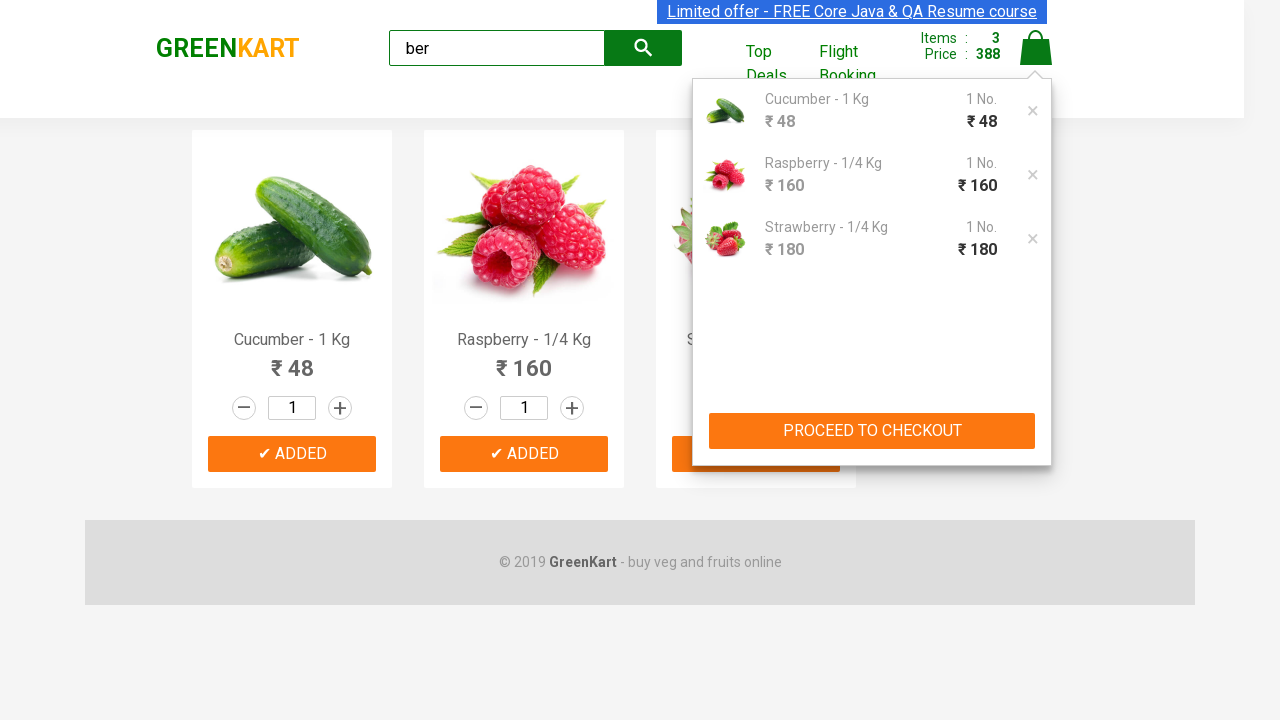

Promo code input field appeared on checkout page
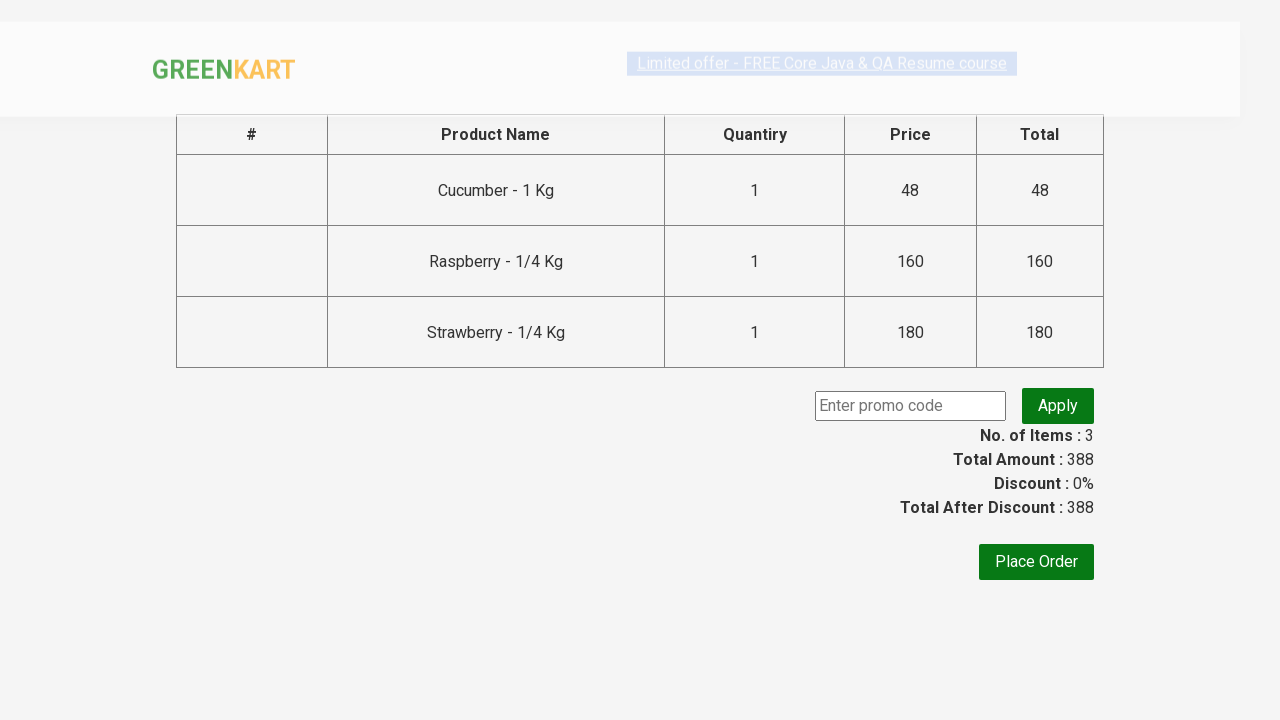

Entered promo code 'rahulshettyacademy' on .promoCode
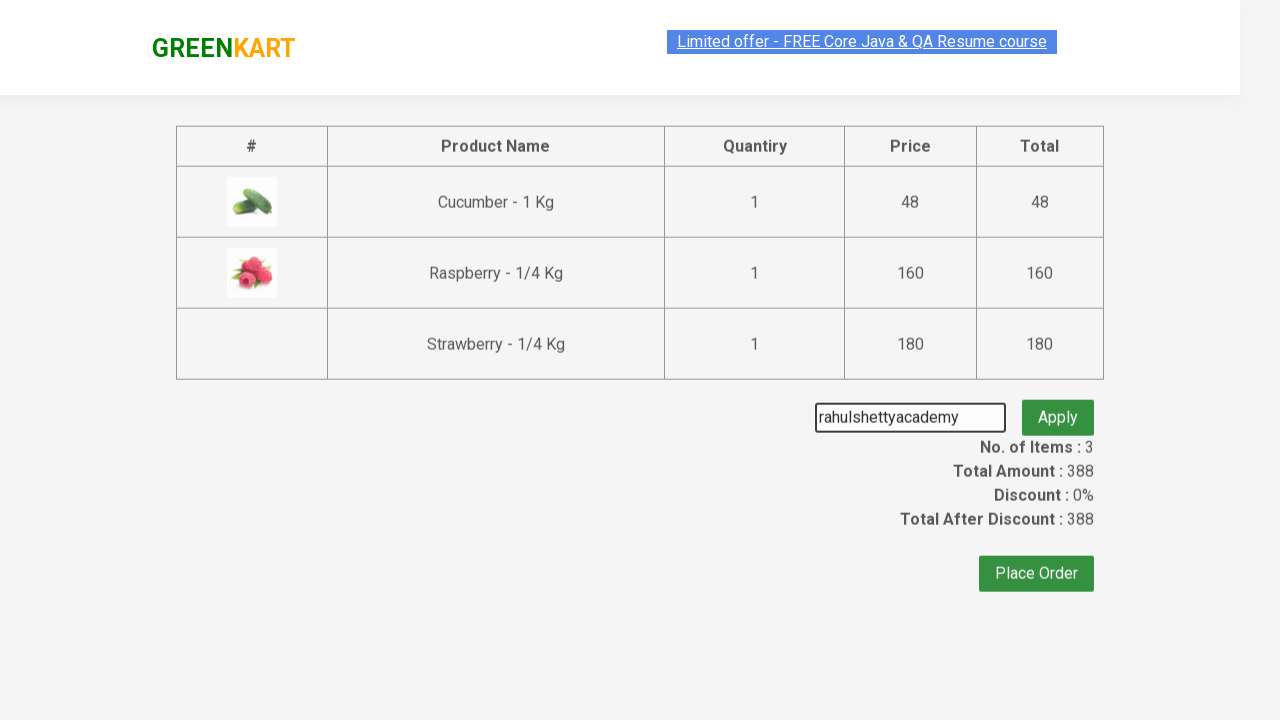

Clicked apply promo code button at (1058, 406) on .promoBtn
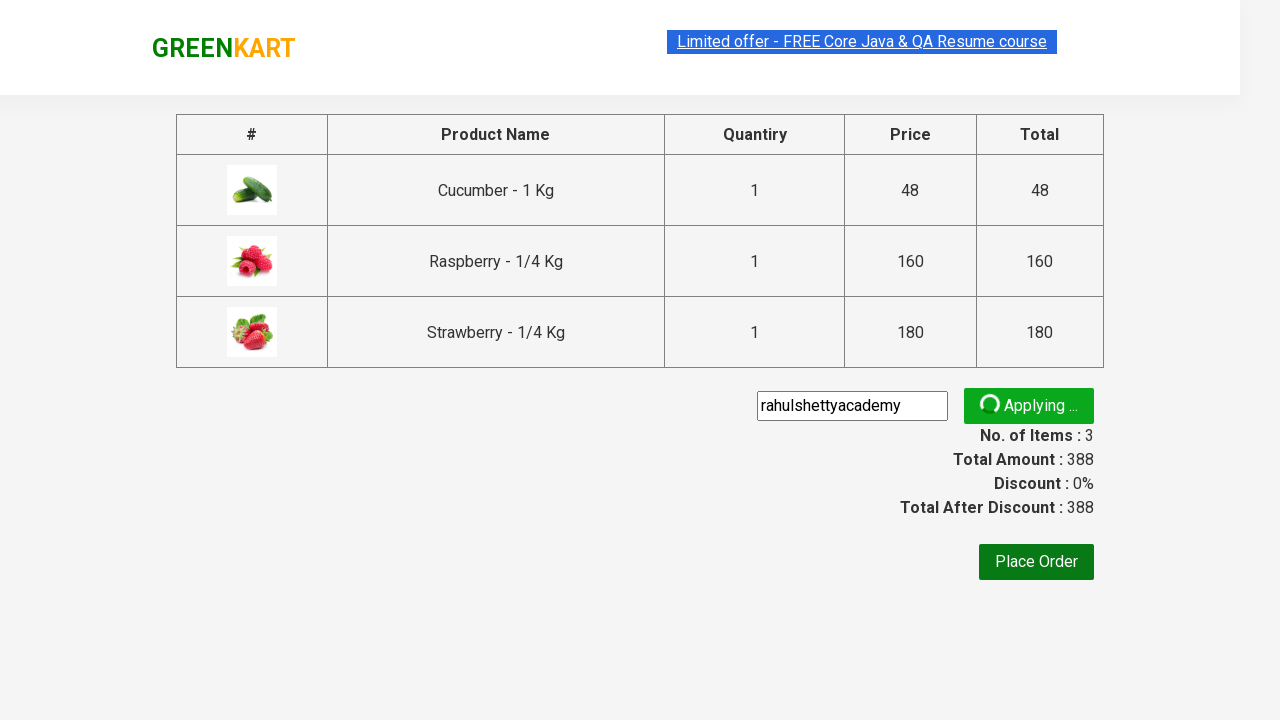

Promo code successfully applied - discount confirmation appeared
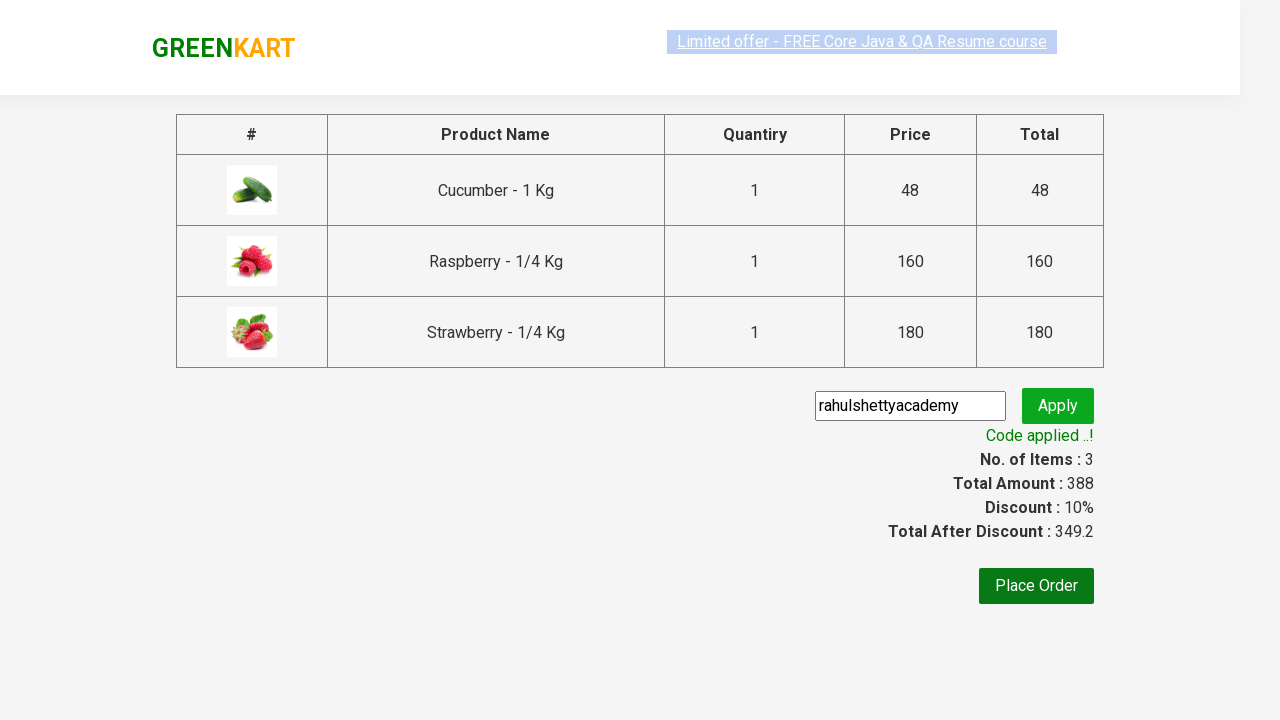

Discount amount element is visible
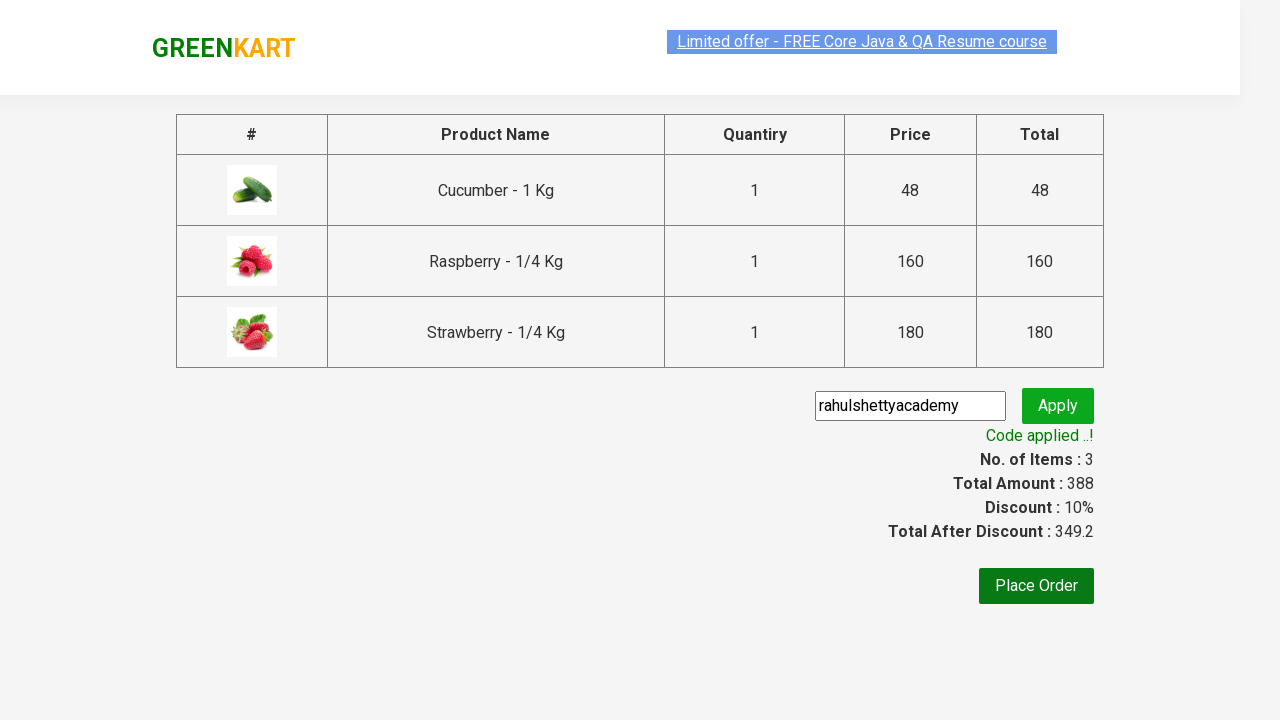

Total amount element is visible - discount and total verified
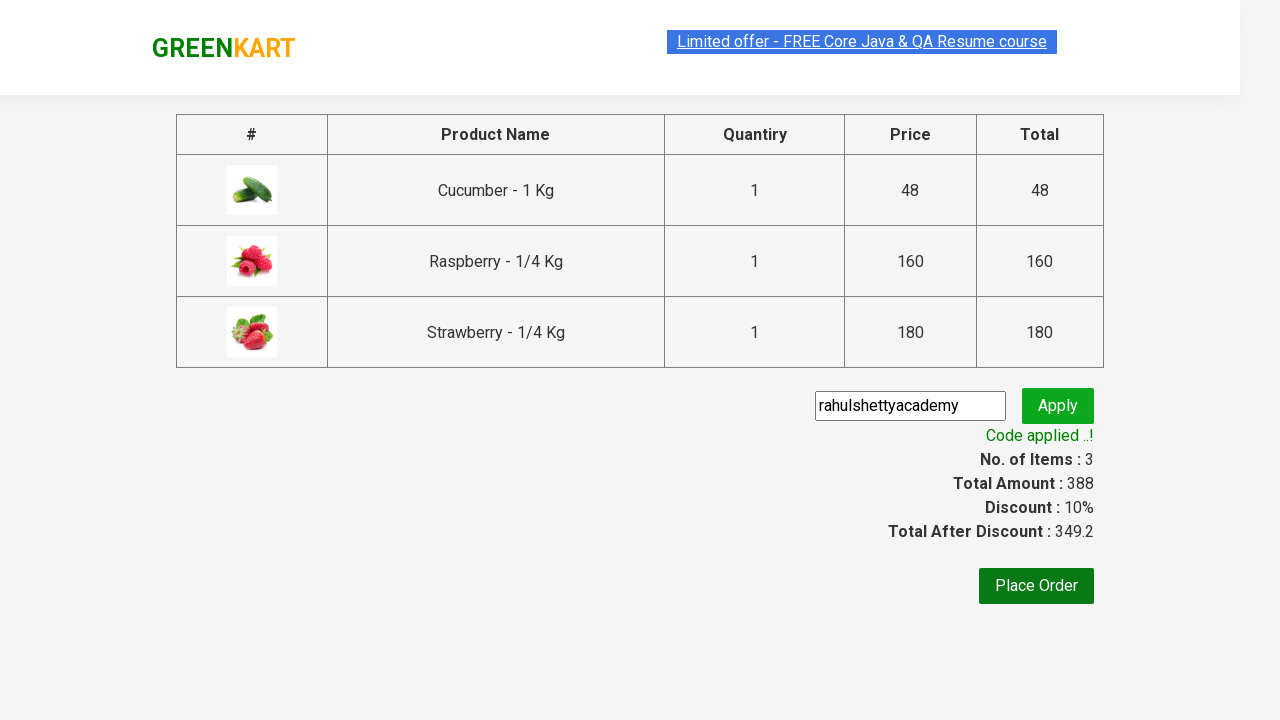

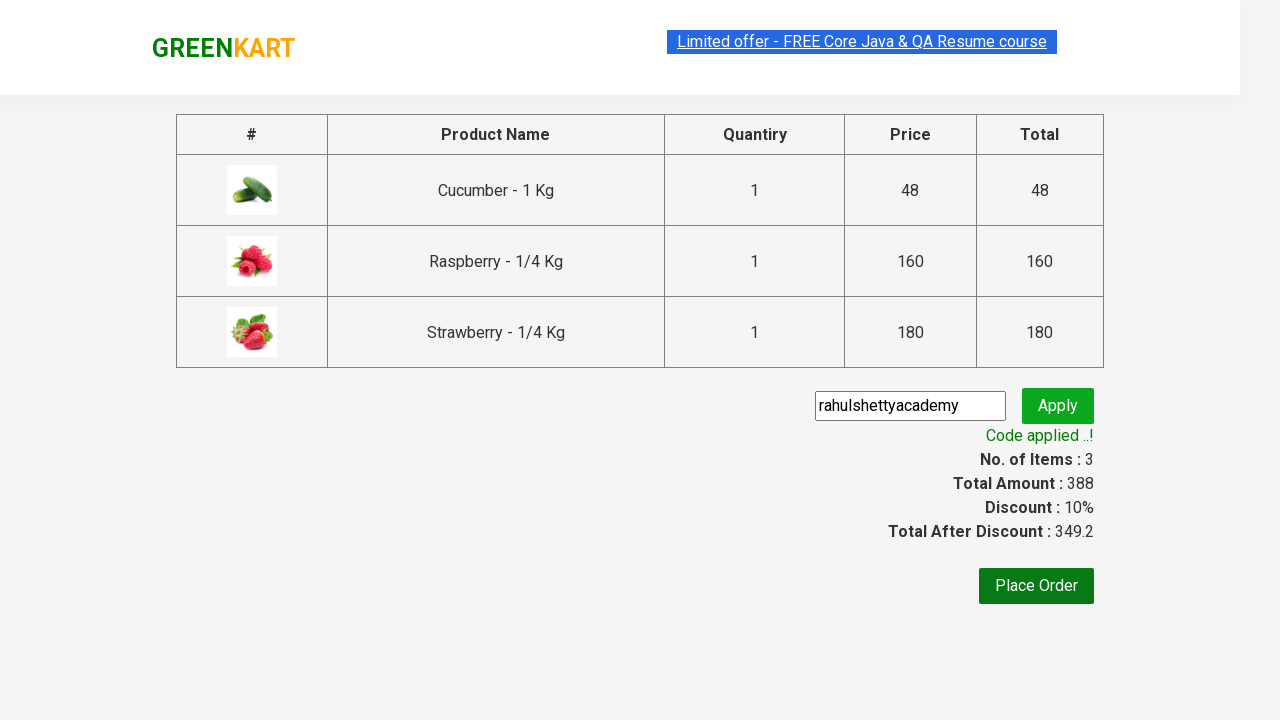